Tests a form submission flow by clicking a dynamically calculated link, then filling out a form with first name, last name, city, and country fields before submitting

Starting URL: http://suninjuly.github.io/find_link_text

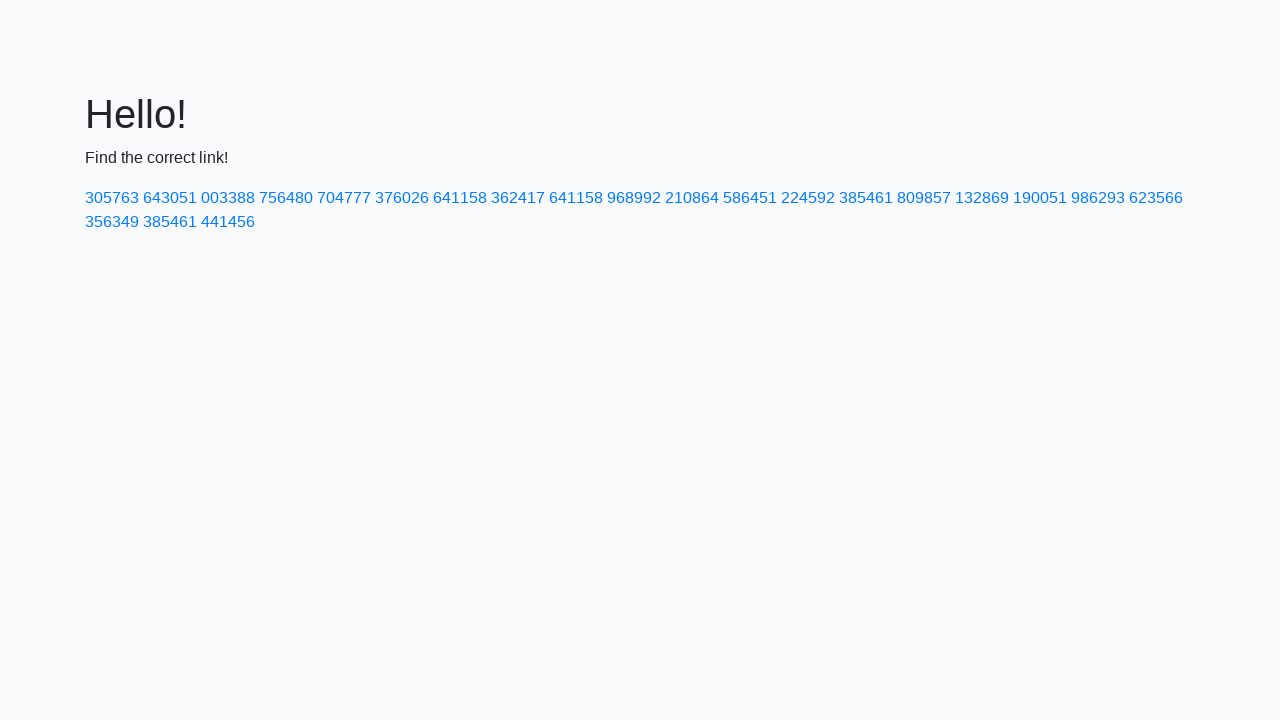

Calculated cipher value for dynamic link text
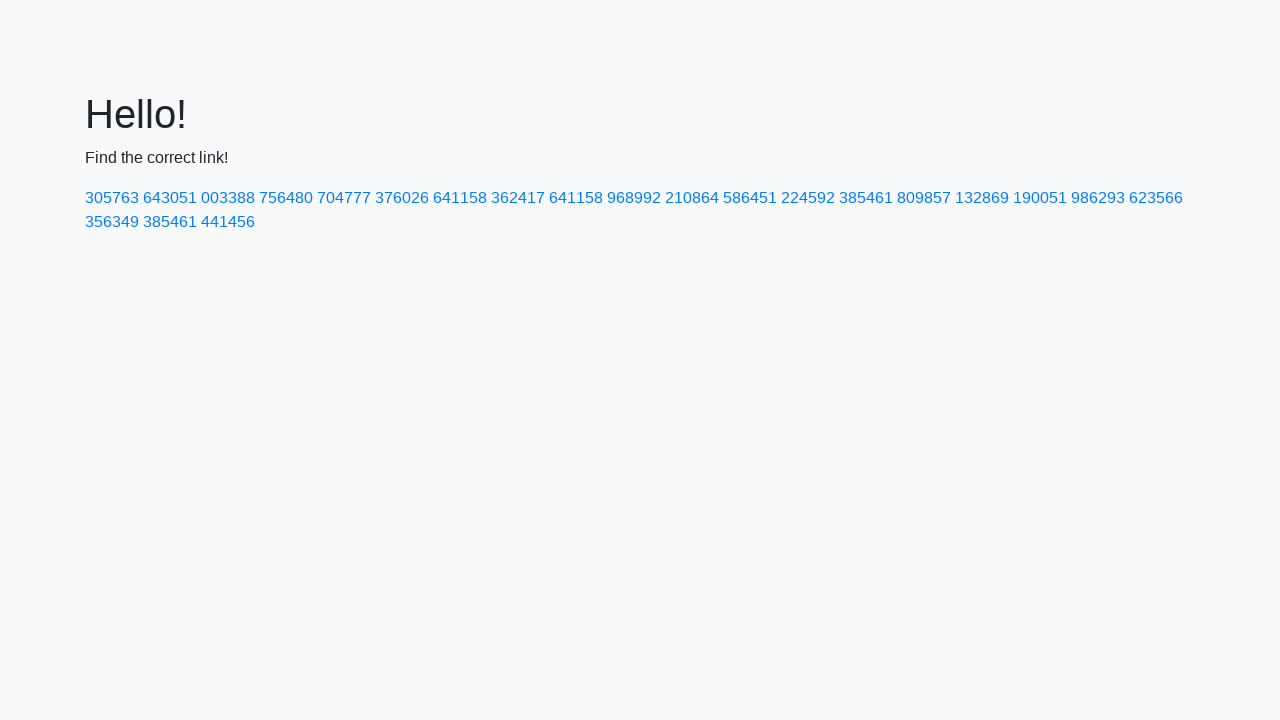

Clicked link with calculated text '224592' at (808, 198) on a:has-text('224592')
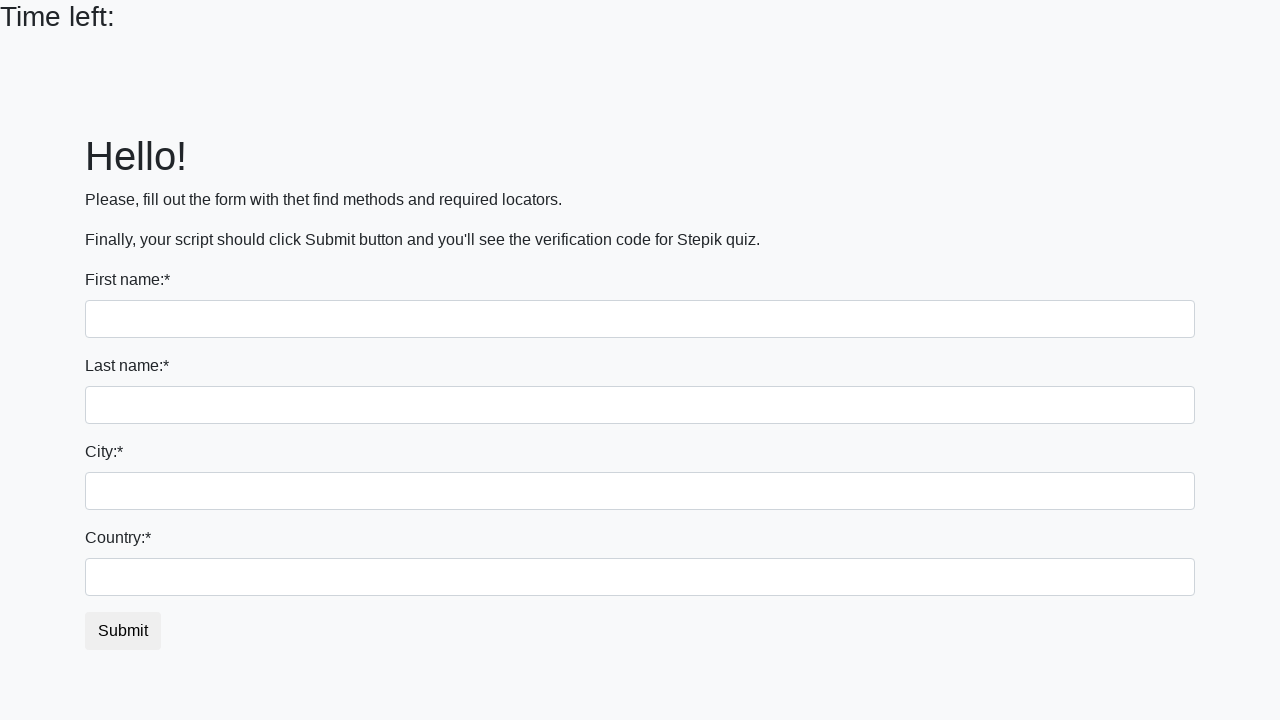

Filled first name field with 'Ivan' on input[name='first_name']
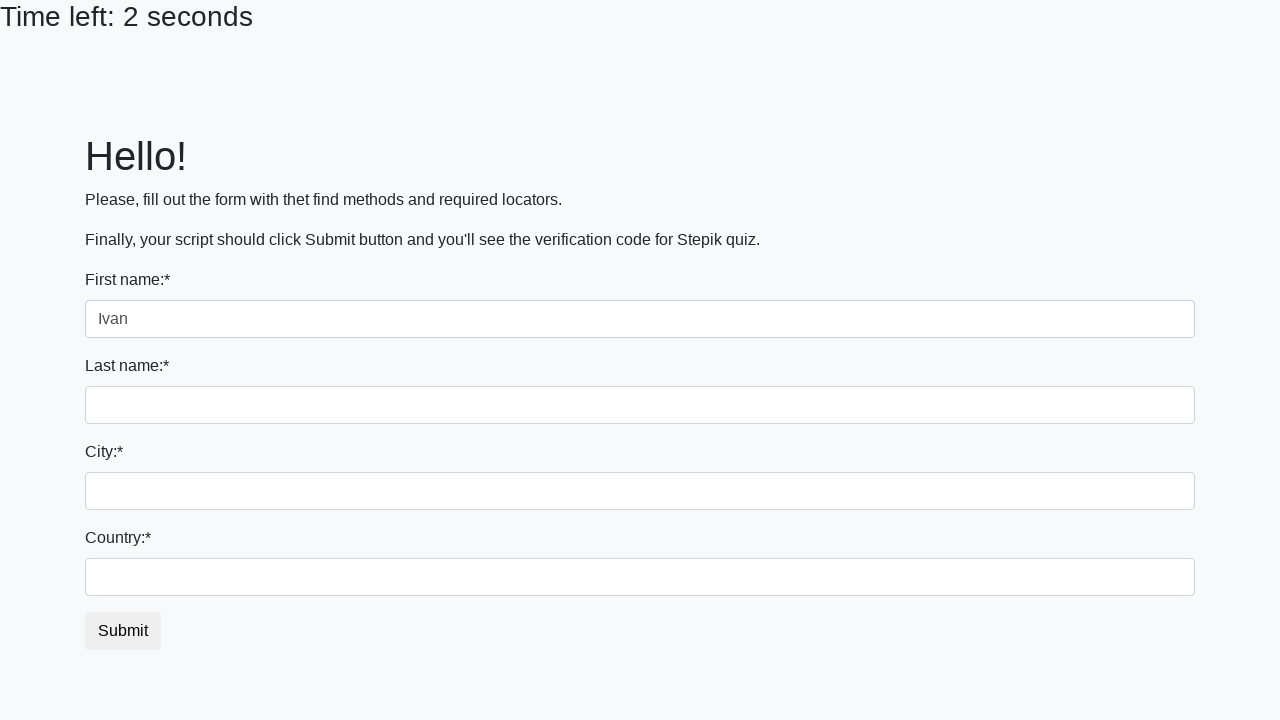

Filled last name field with 'Petrov' on input[name='last_name']
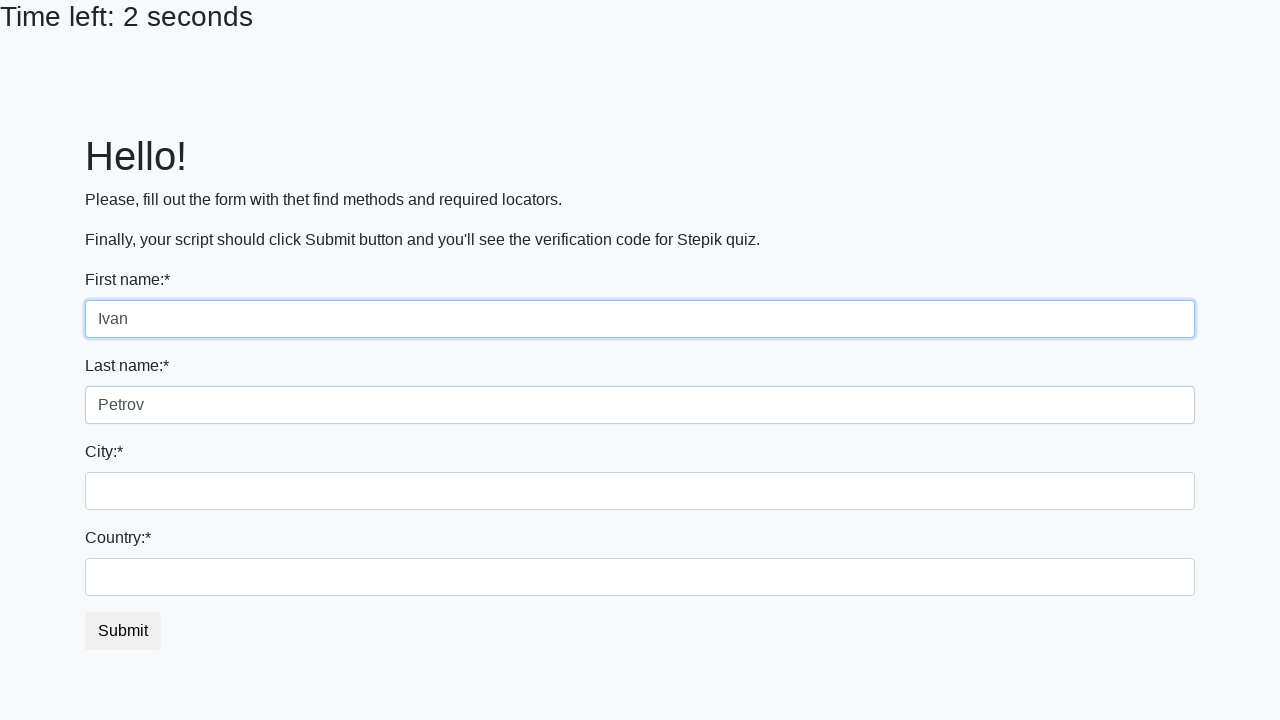

Filled city field with 'Smolensk' on .form-control.city
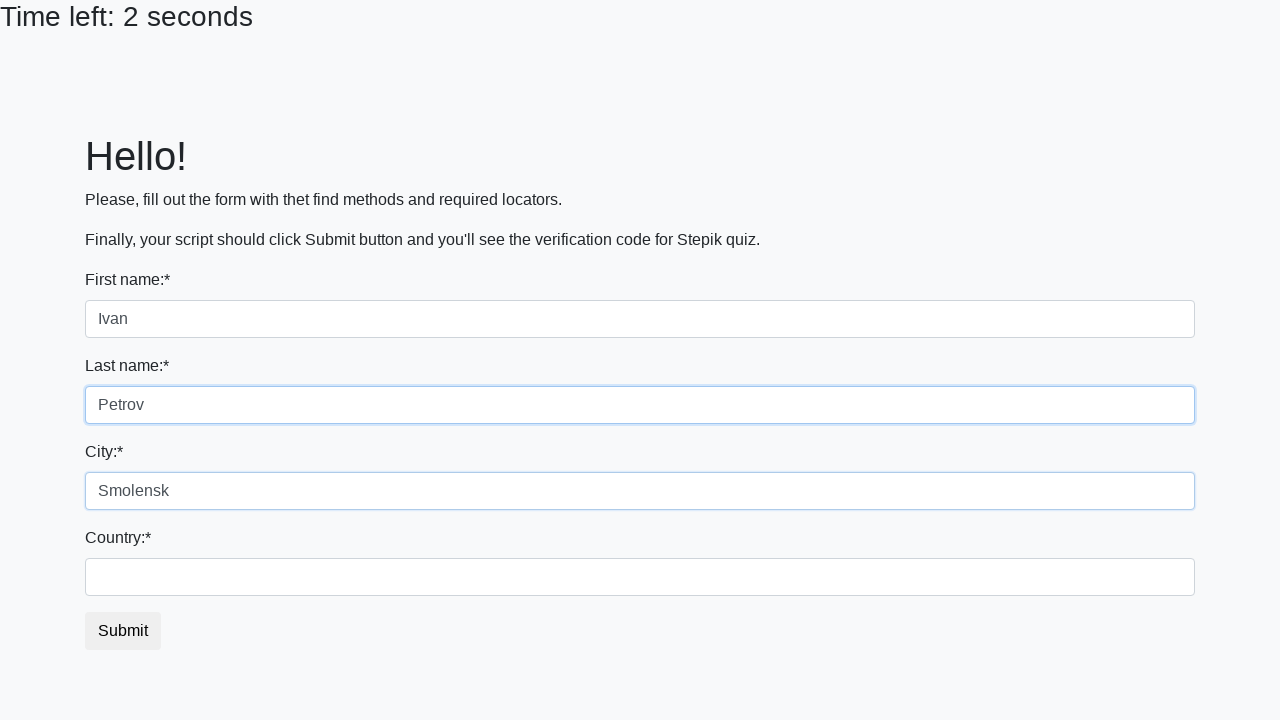

Filled country field with 'Russia' on #country
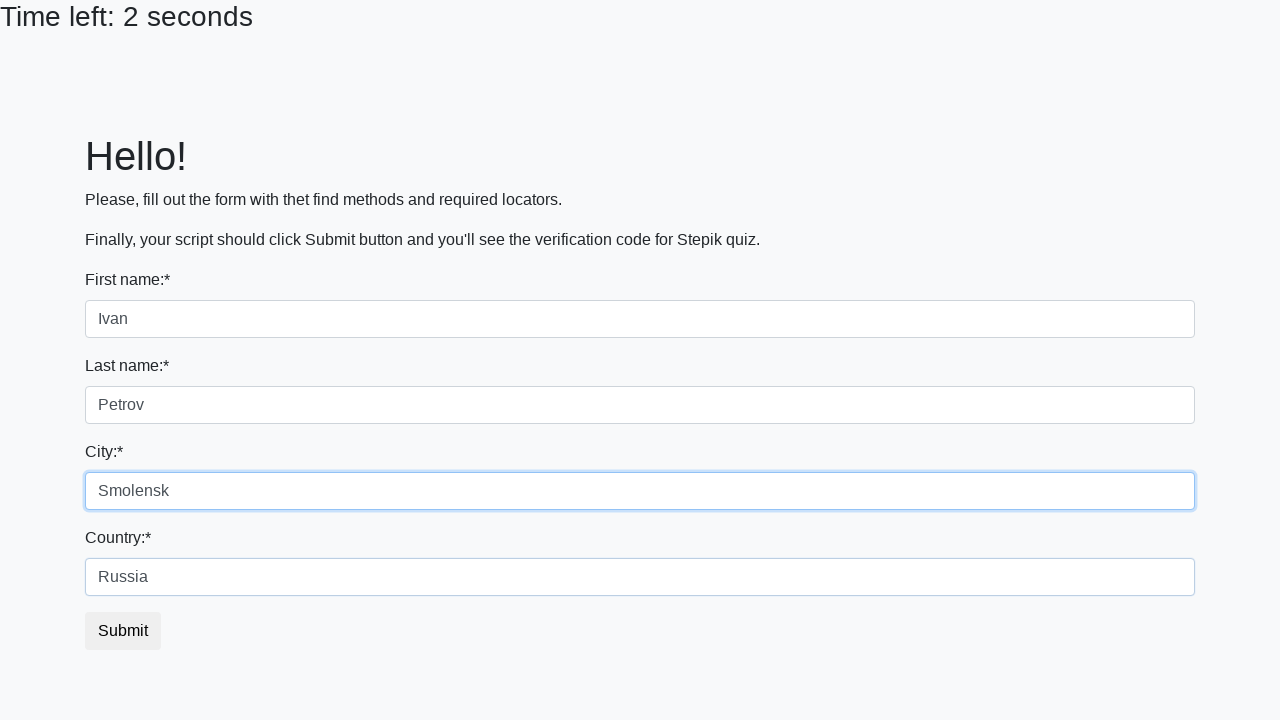

Clicked submit button to submit form at (123, 631) on .btn.btn-default
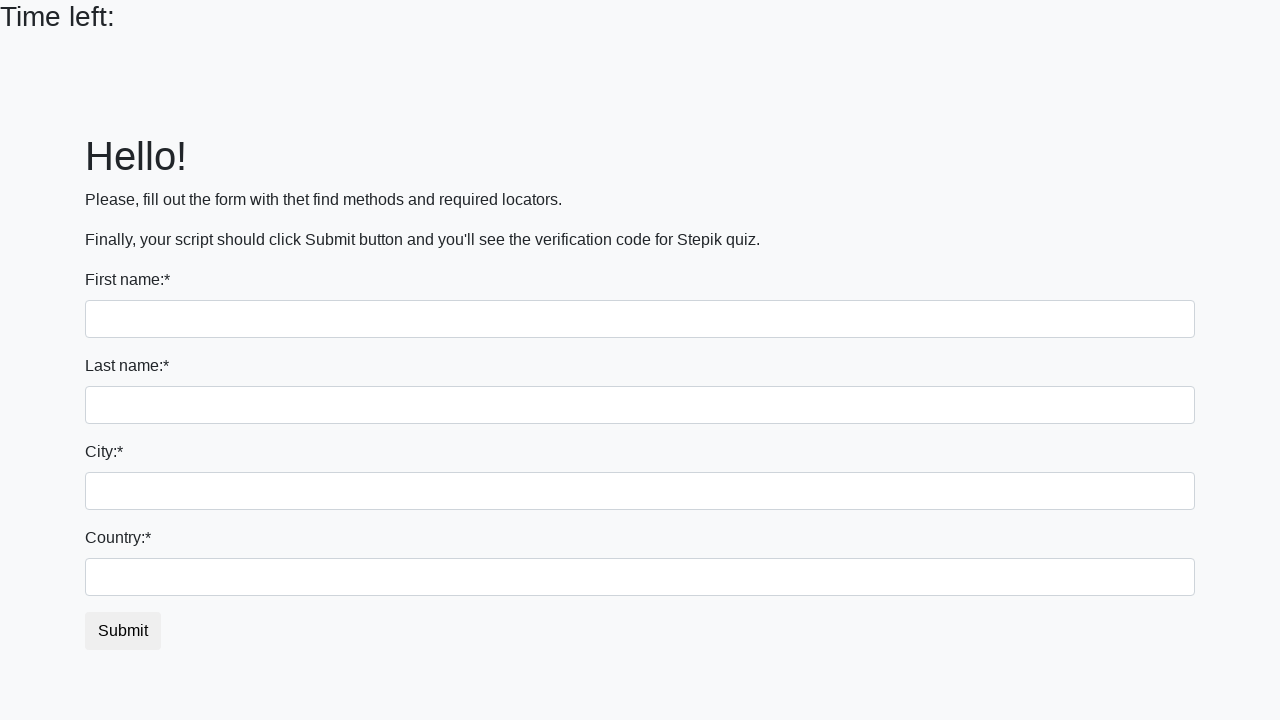

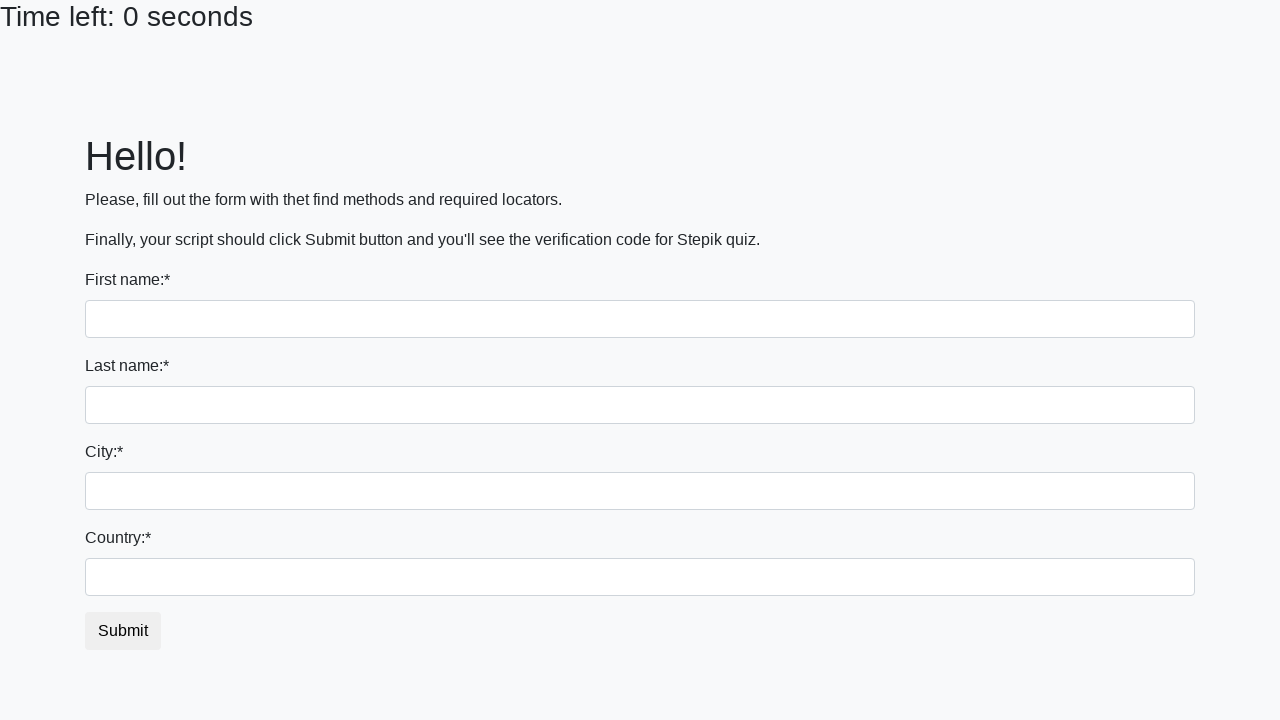